Tests static dropdown selection functionality by selecting options using different methods (by index, by value, and by visible text)

Starting URL: https://rahulshettyacademy.com/dropdownsPractise/

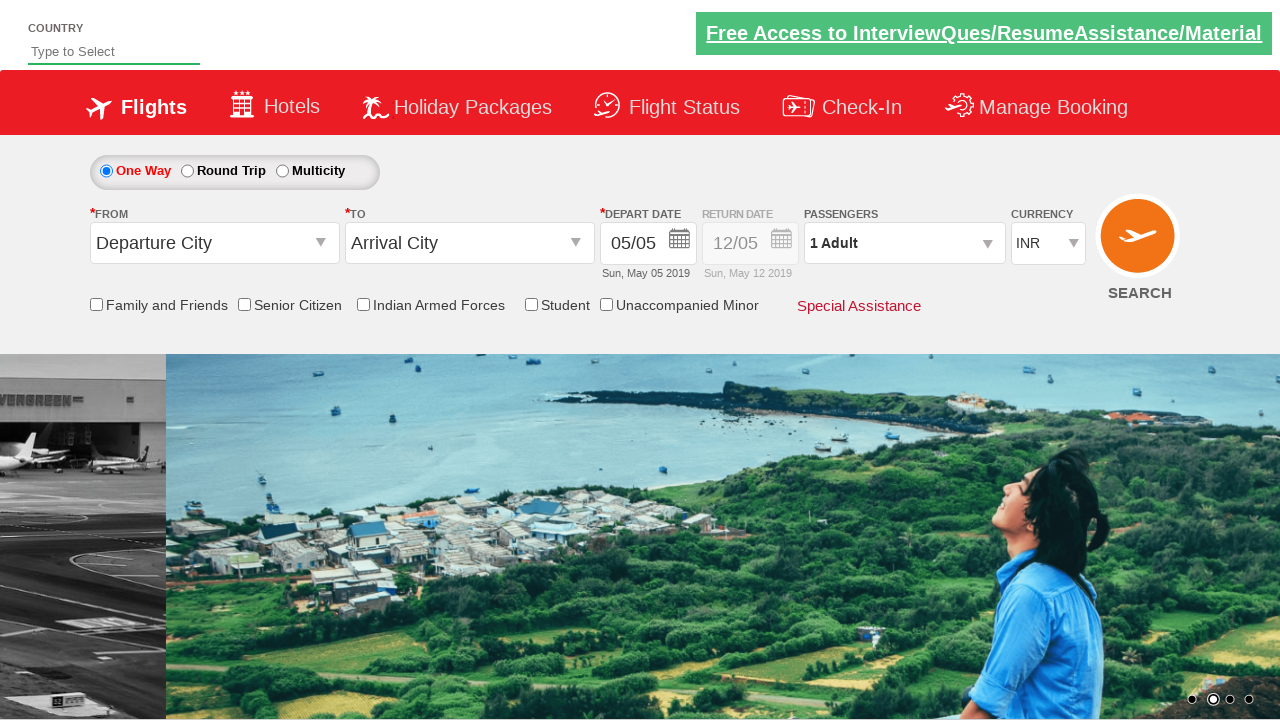

Located currency dropdown element
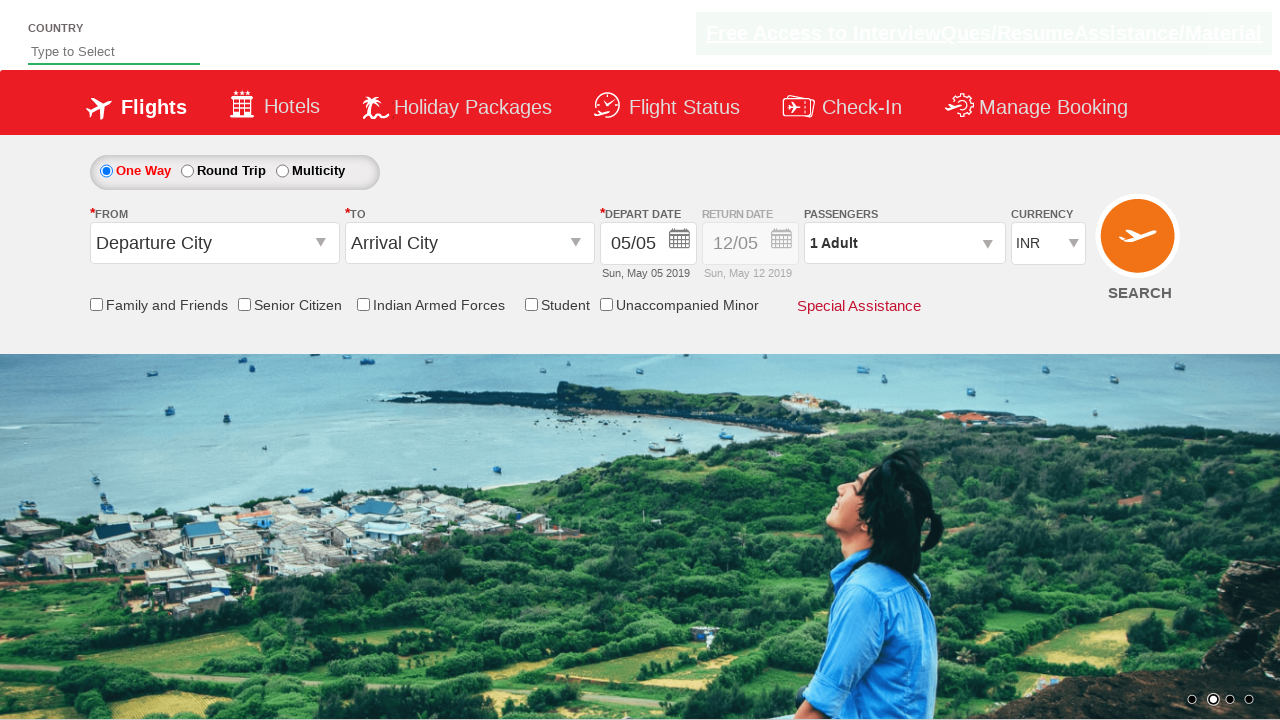

Selected dropdown option by index 2 (3rd option) on #ctl00_mainContent_DropDownListCurrency
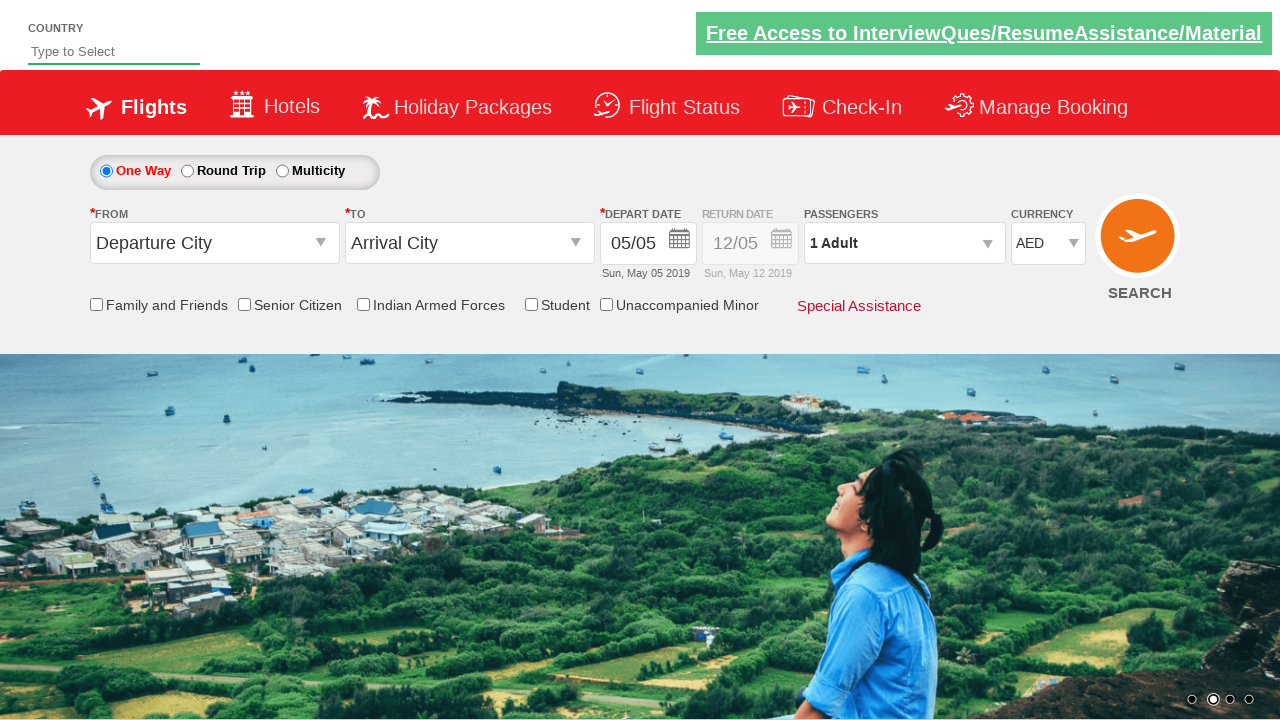

Selected dropdown option with value 'INR' on #ctl00_mainContent_DropDownListCurrency
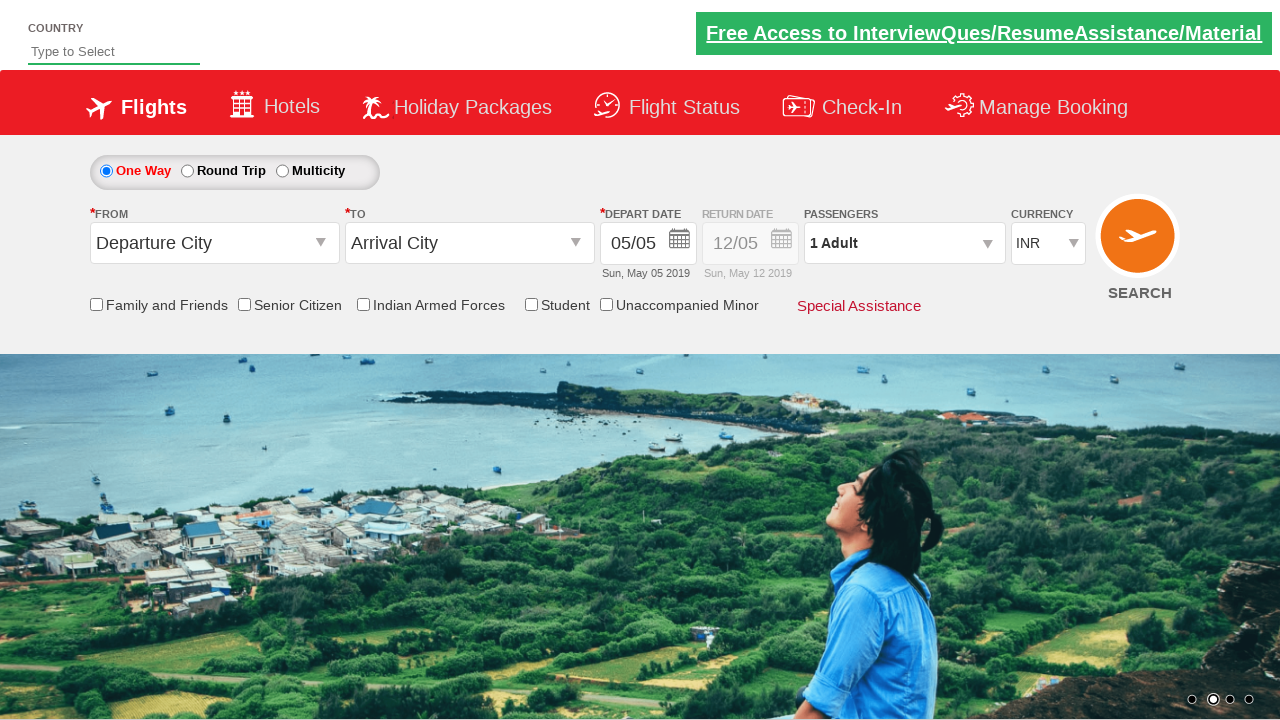

Selected dropdown option with visible text 'USD' on #ctl00_mainContent_DropDownListCurrency
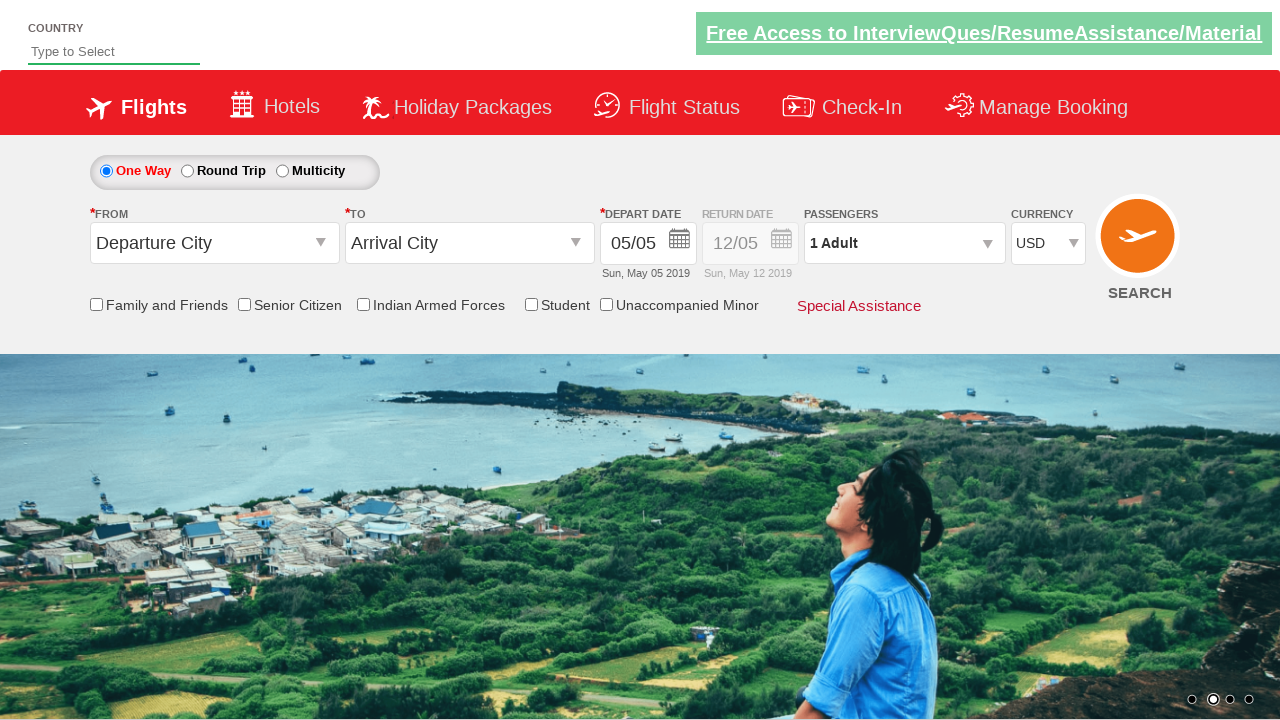

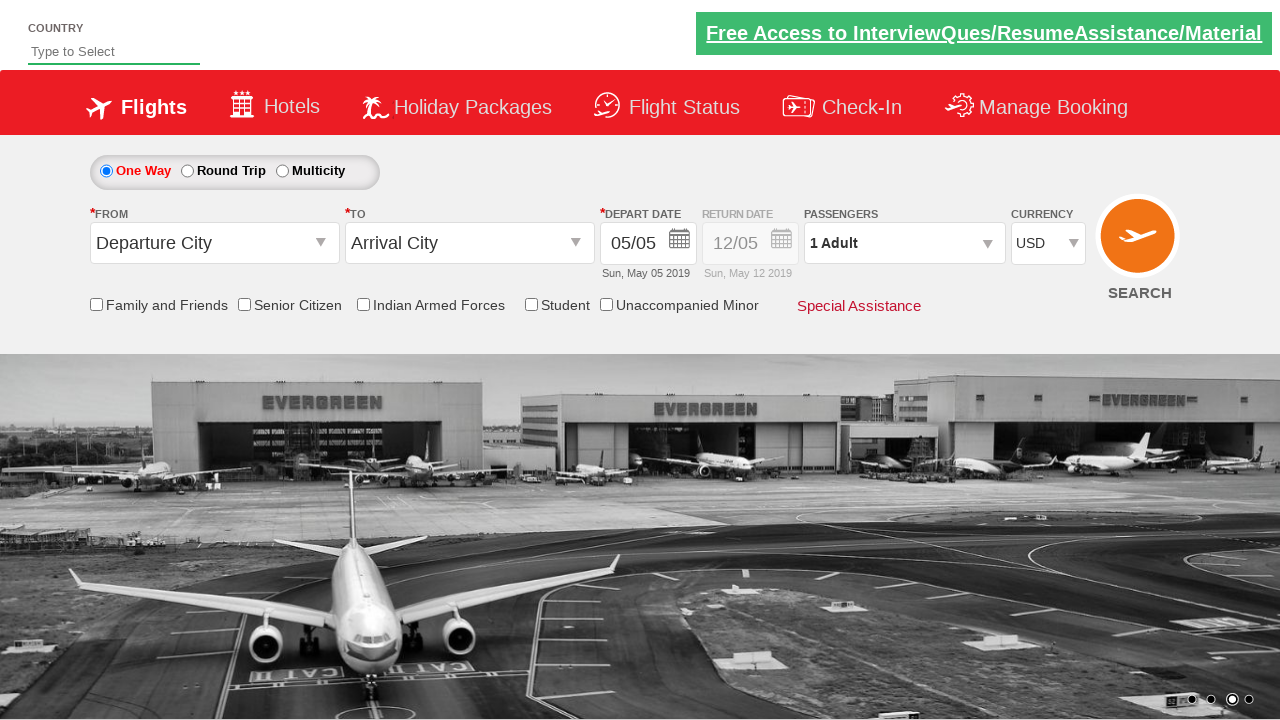